Fills a text input field using JavaScript evaluate instead of the standard fill method to demonstrate JS executor usage

Starting URL: https://demoapps.qspiders.com/ui?scenario=1

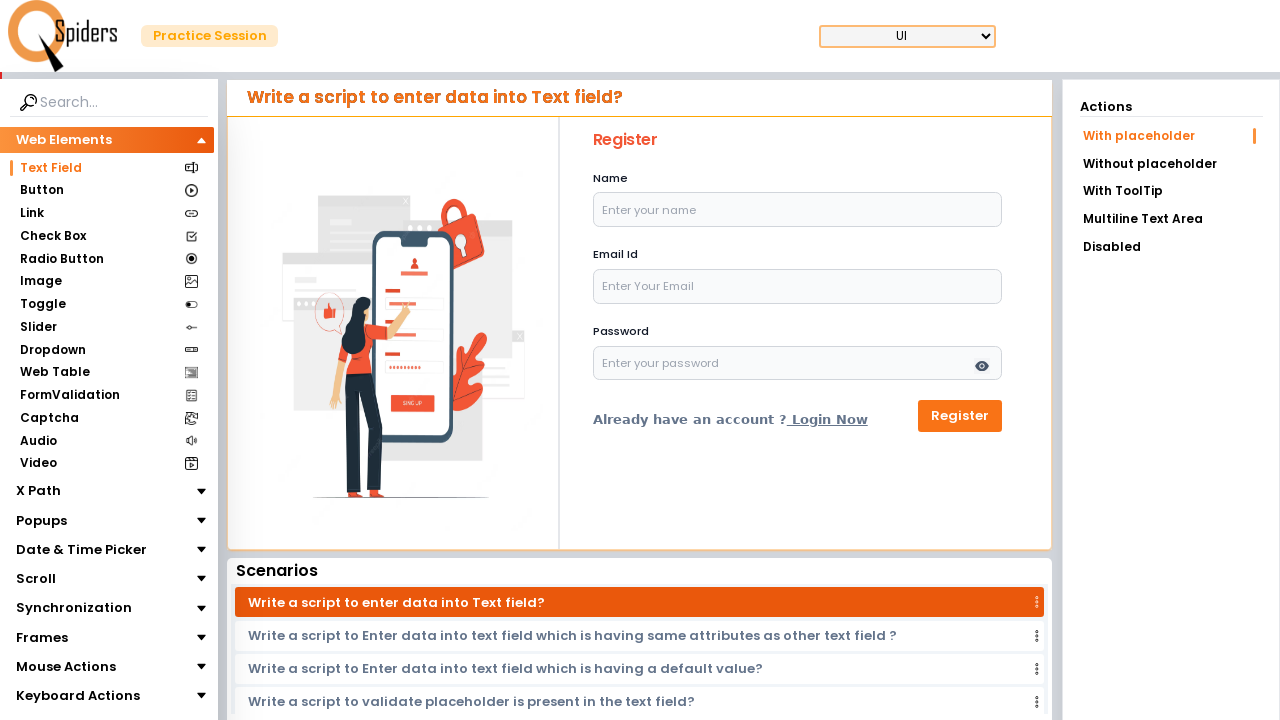

Located the name input field with id='name'
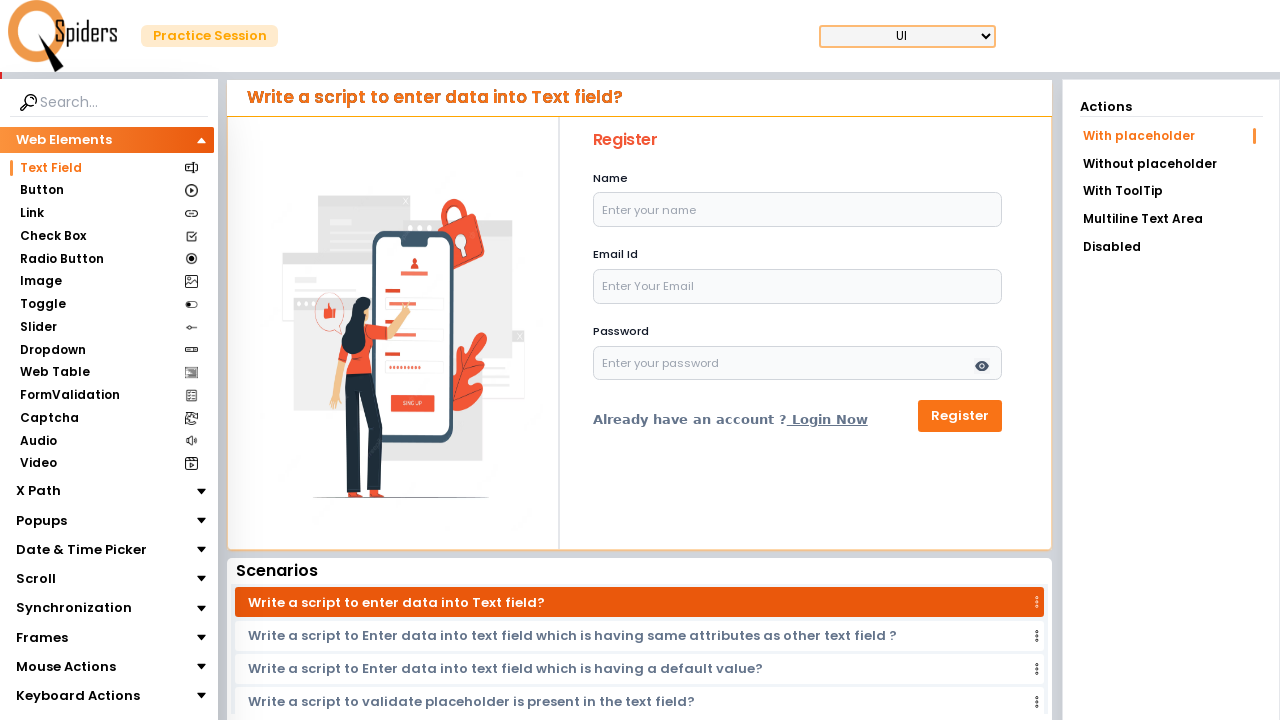

Filled name input field with 'Mugilan' using JavaScript executor
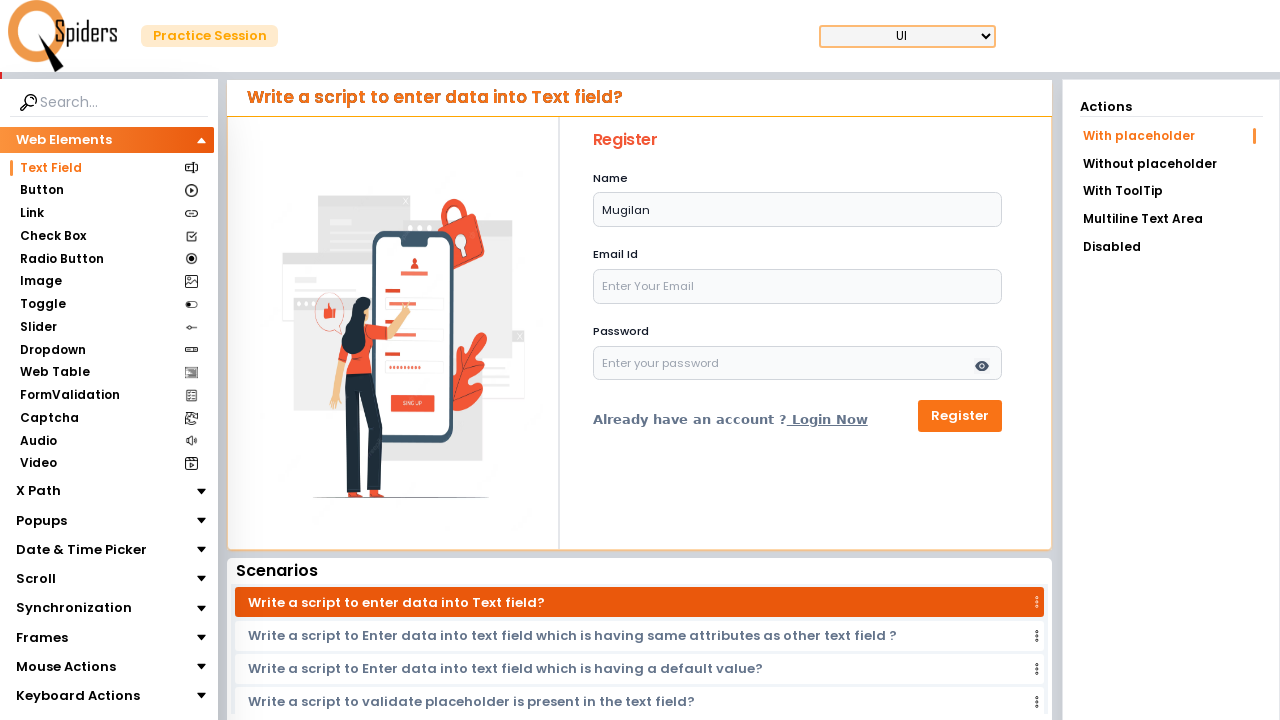

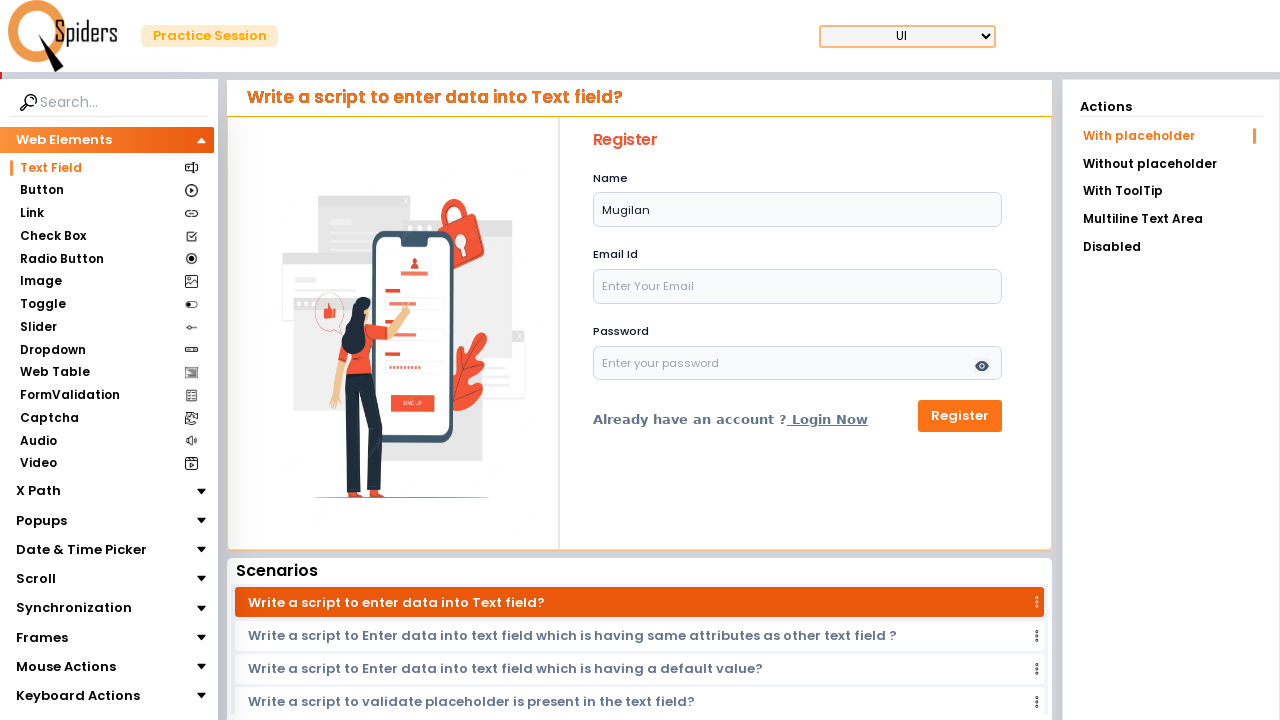